Tests dropdown selection functionality on the OrangeHRM free trial page by selecting a country value from a dropdown menu without using the standard Select class.

Starting URL: https://www.orangehrm.com/en/30-day-free-trial

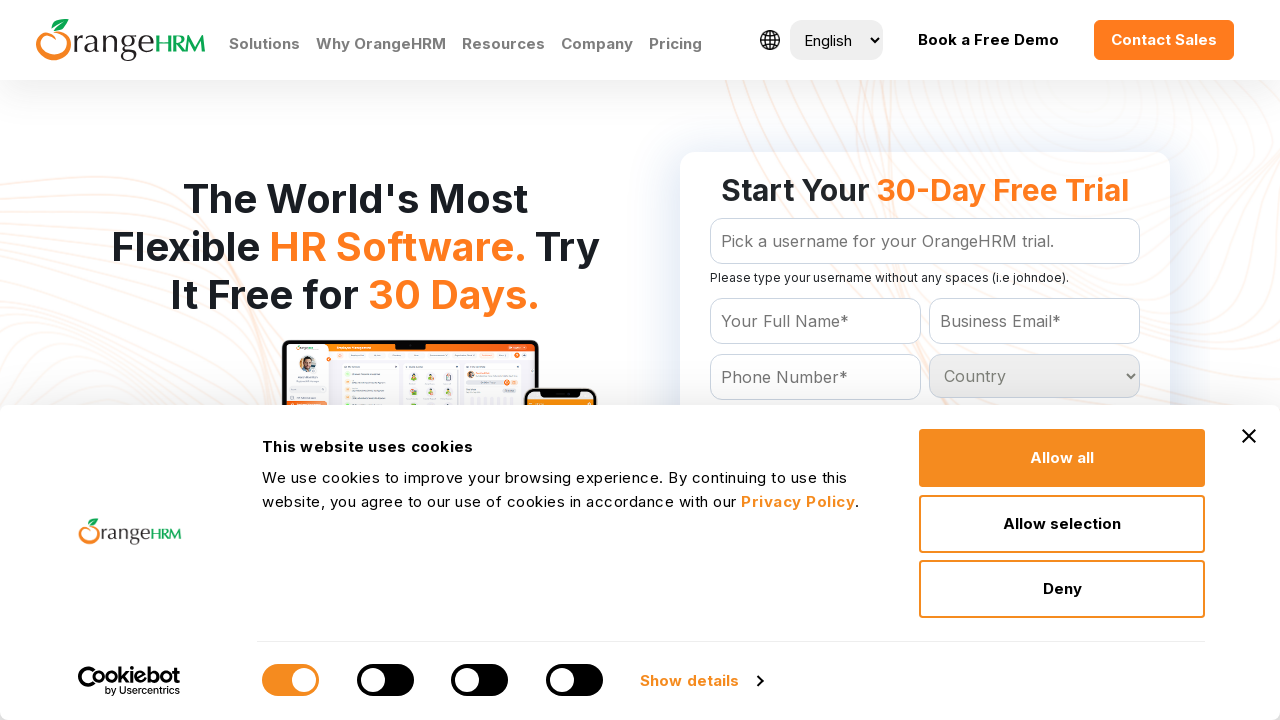

Country dropdown selector loaded on OrangeHRM free trial page
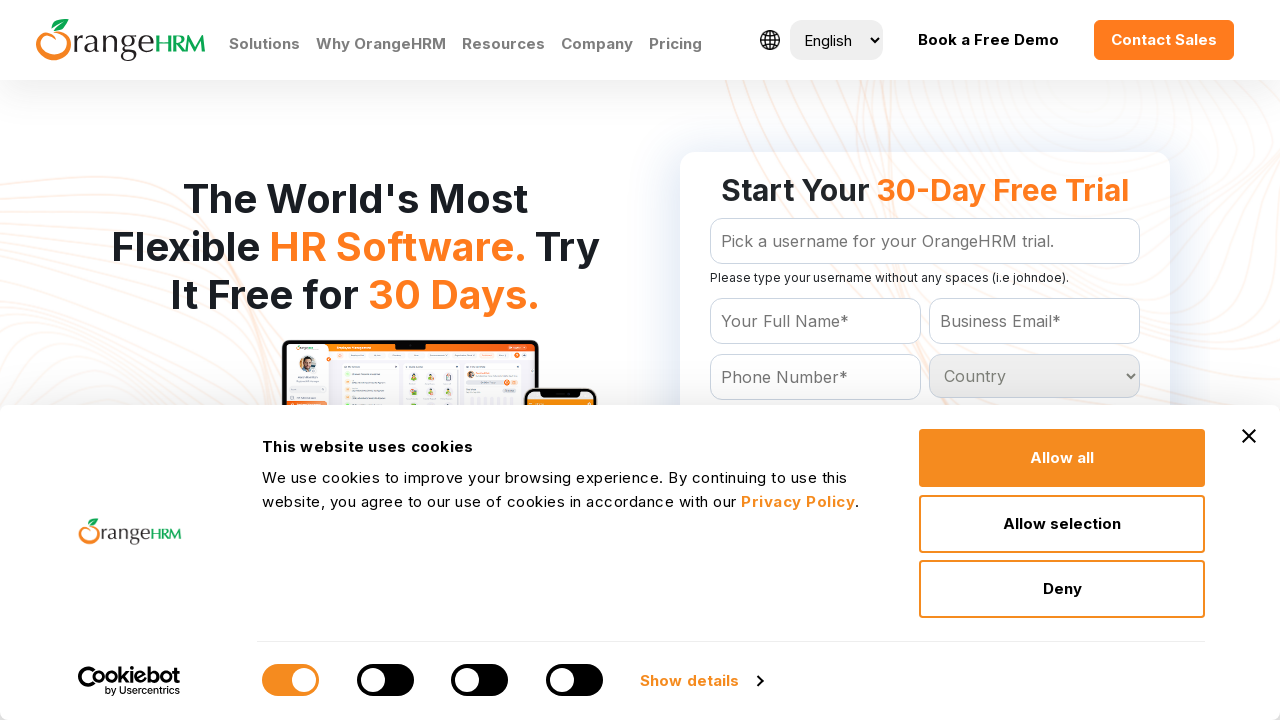

Clicked on country dropdown to open it at (1035, 376) on select#Form_getForm_Country
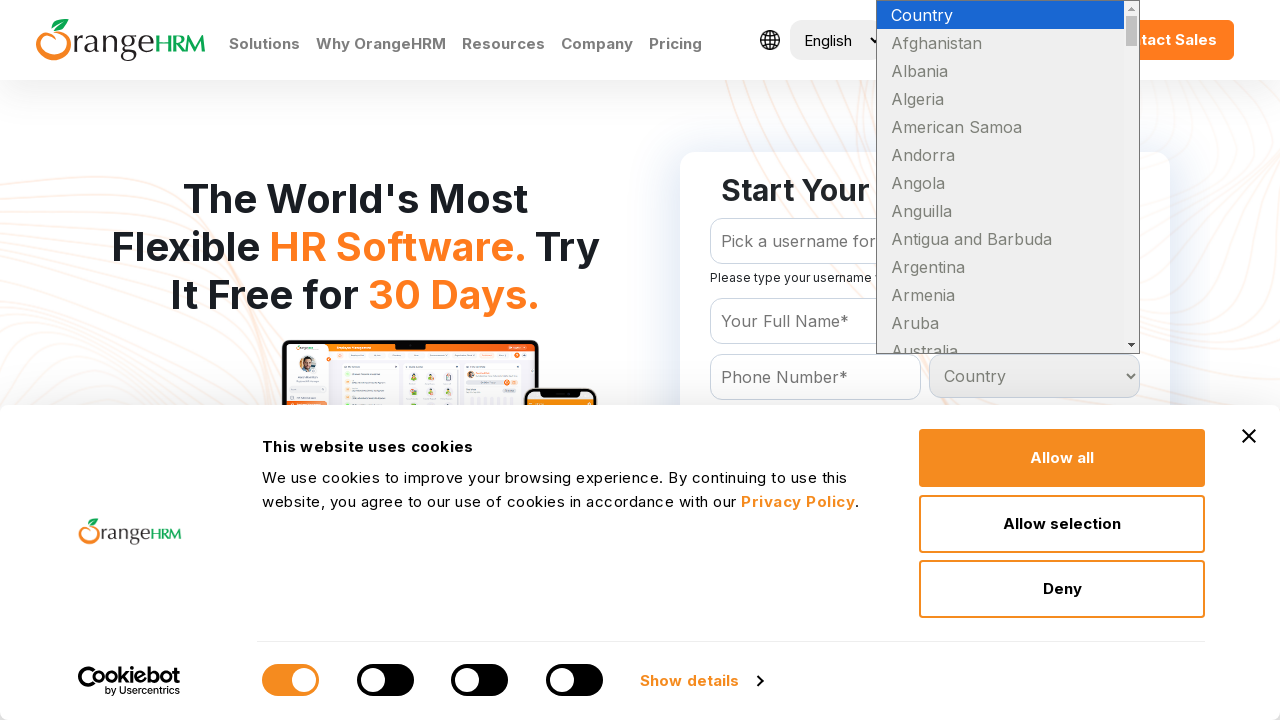

Selected 'Brazil' from the country dropdown menu on select#Form_getForm_Country
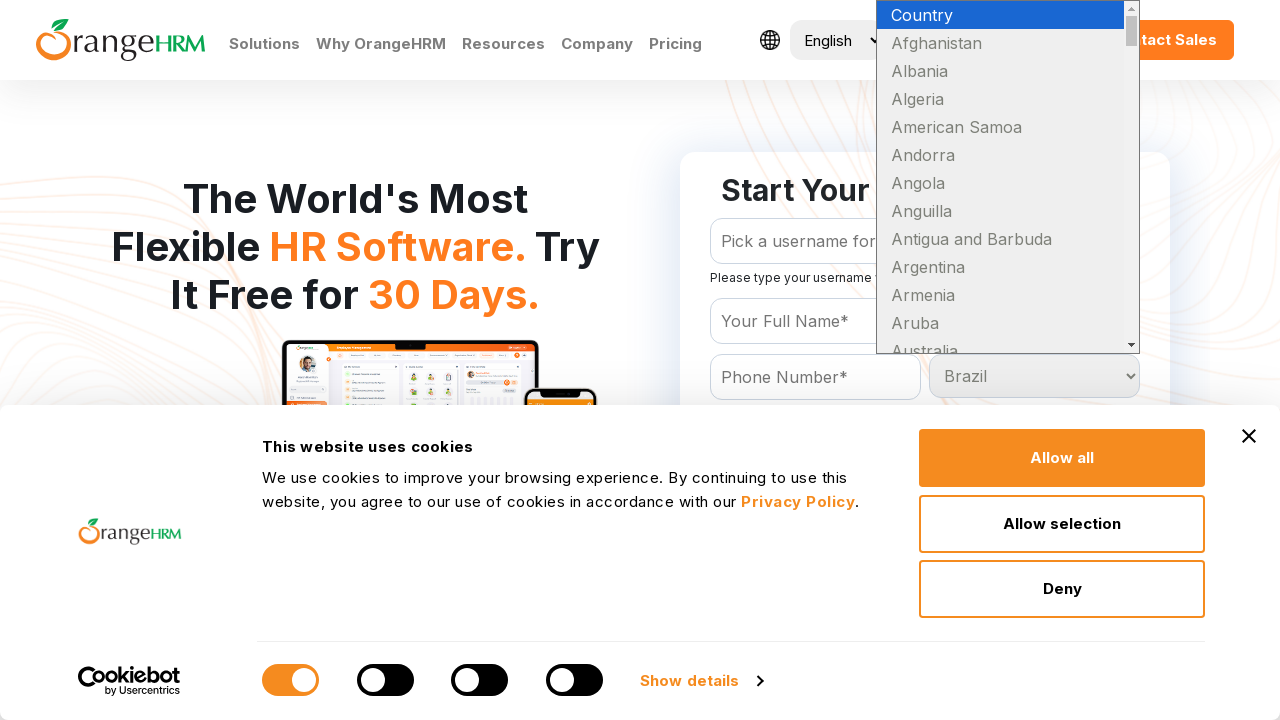

Waited 1 second to verify country selection was applied
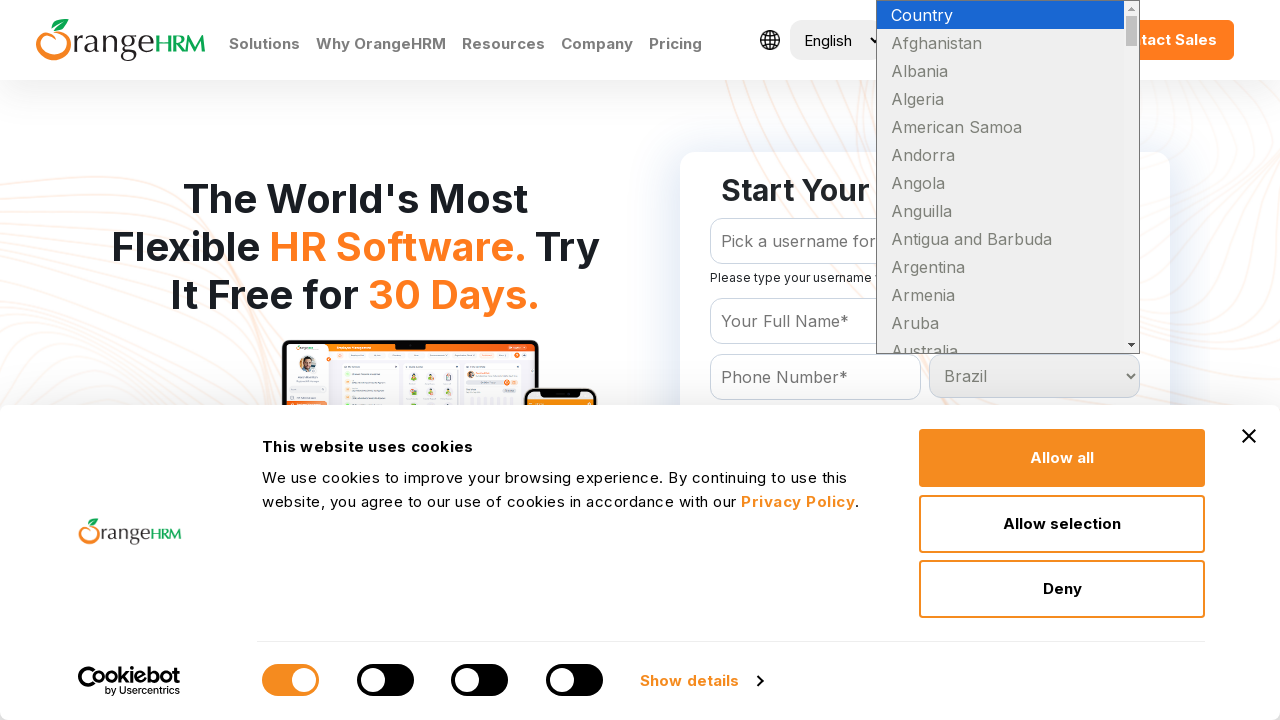

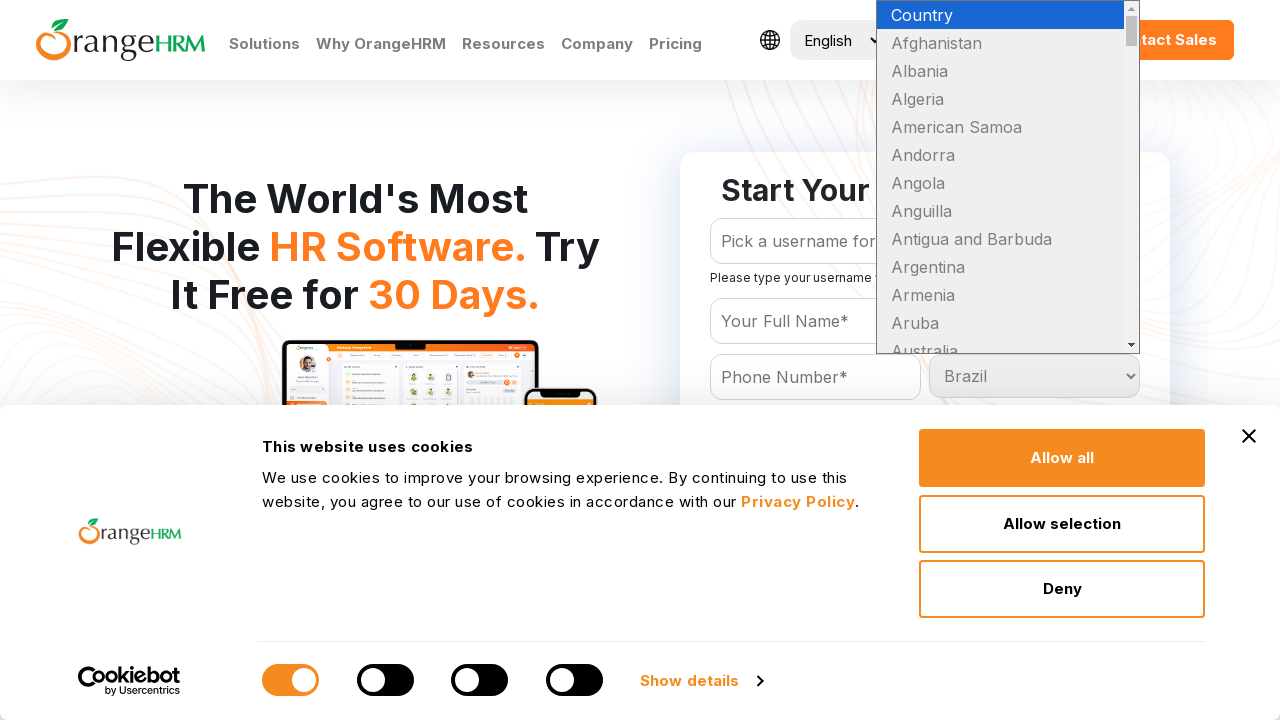